Tests the search bar functionality by entering text and clearing it using the clear button

Starting URL: https://automationbookstore.dev/

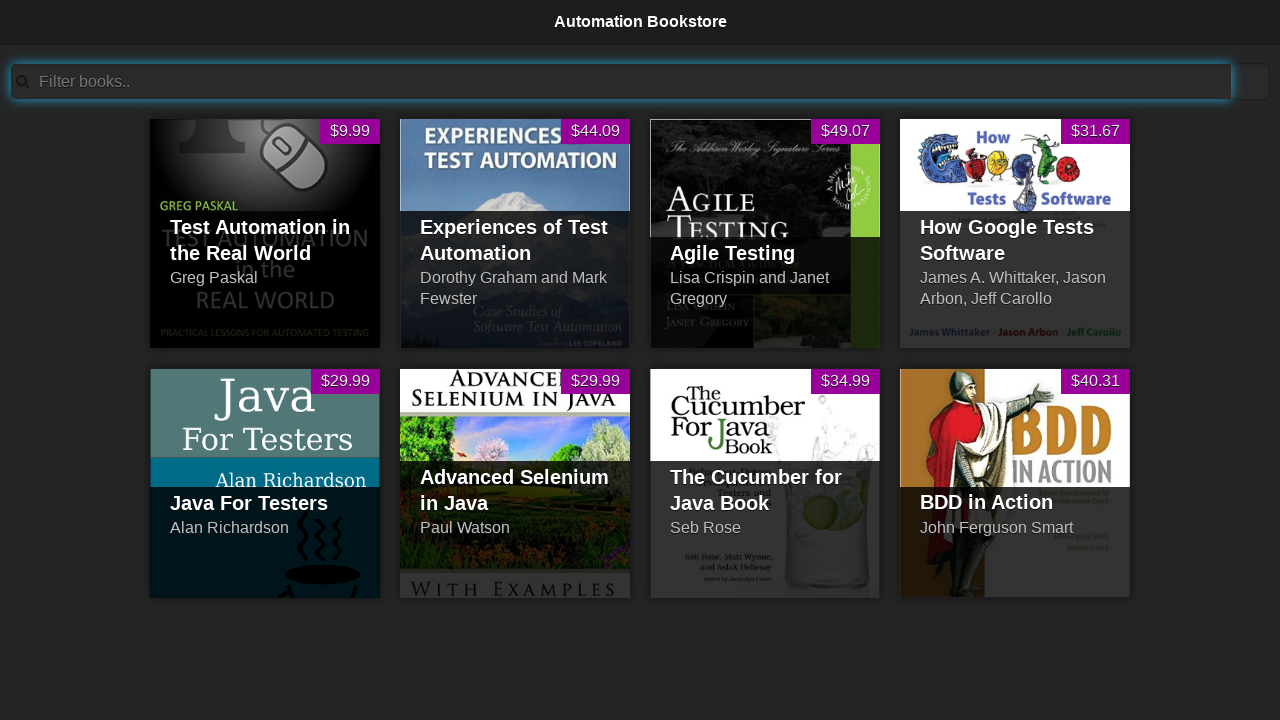

Entered 'Test' in the search bar on input#searchBar
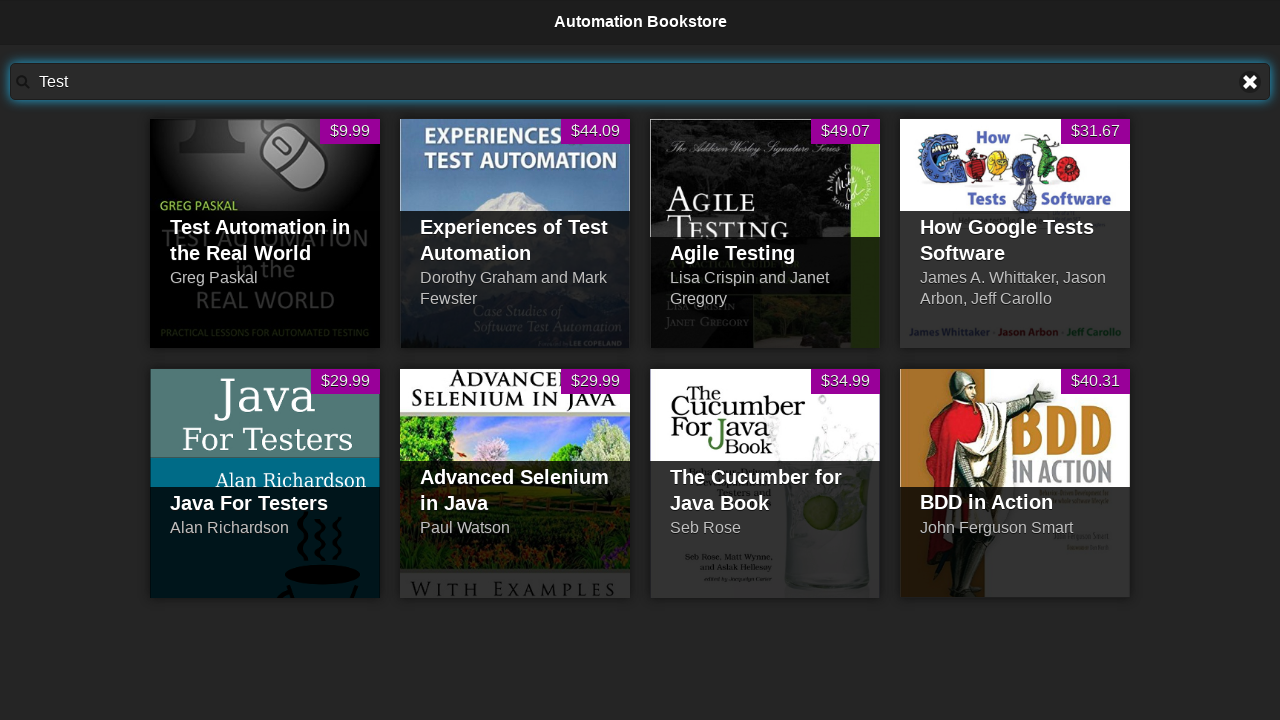

Located the clear button element
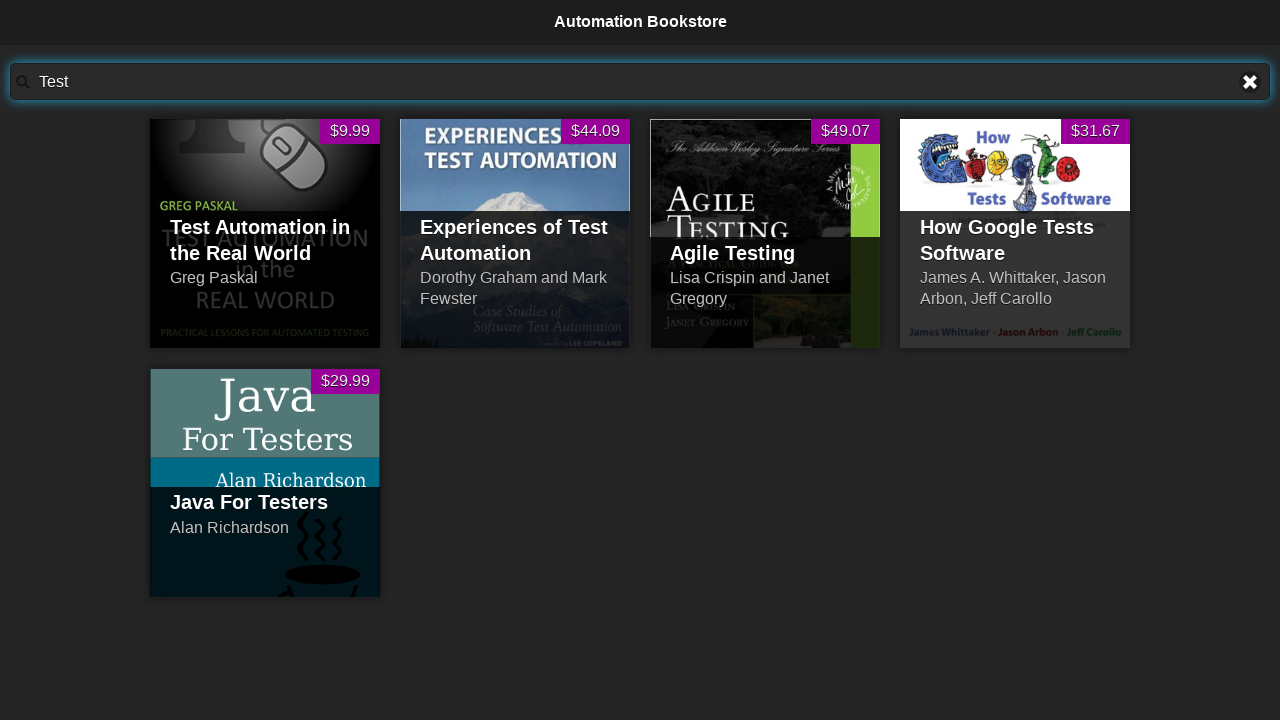

Clicked the clear button to remove search text at (1250, 82) on xpath=//*[@title='Clear text']
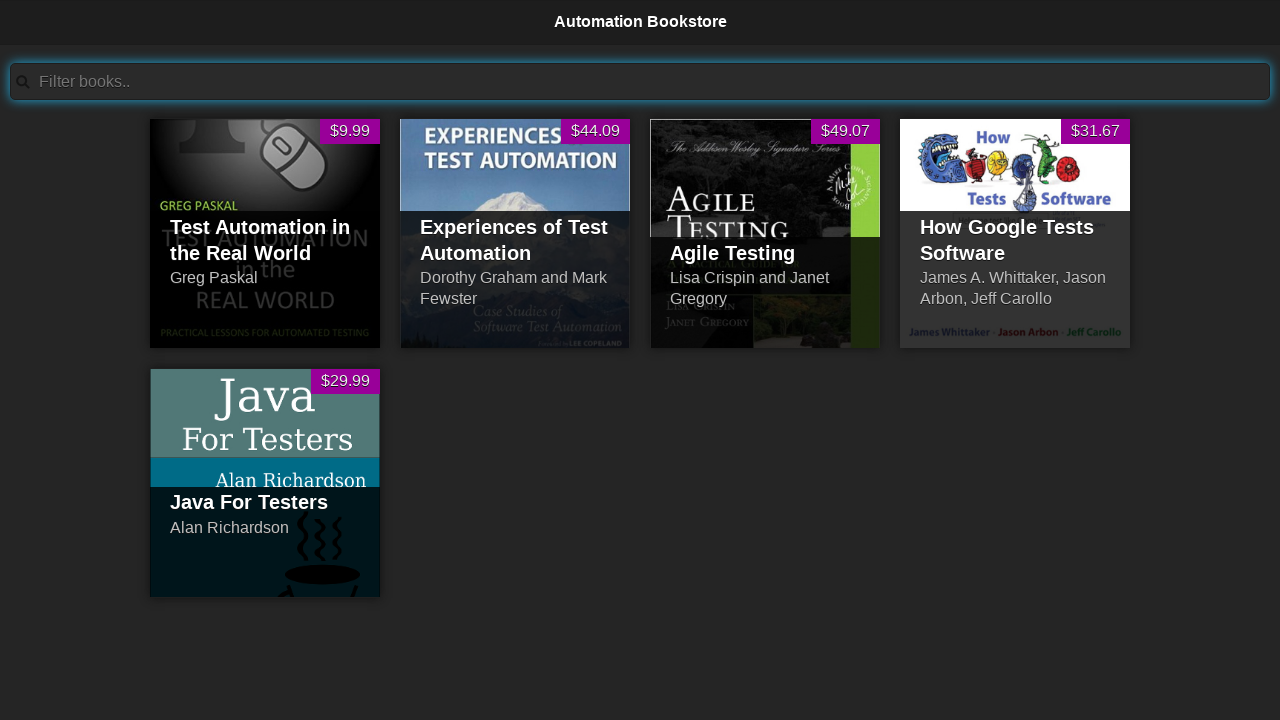

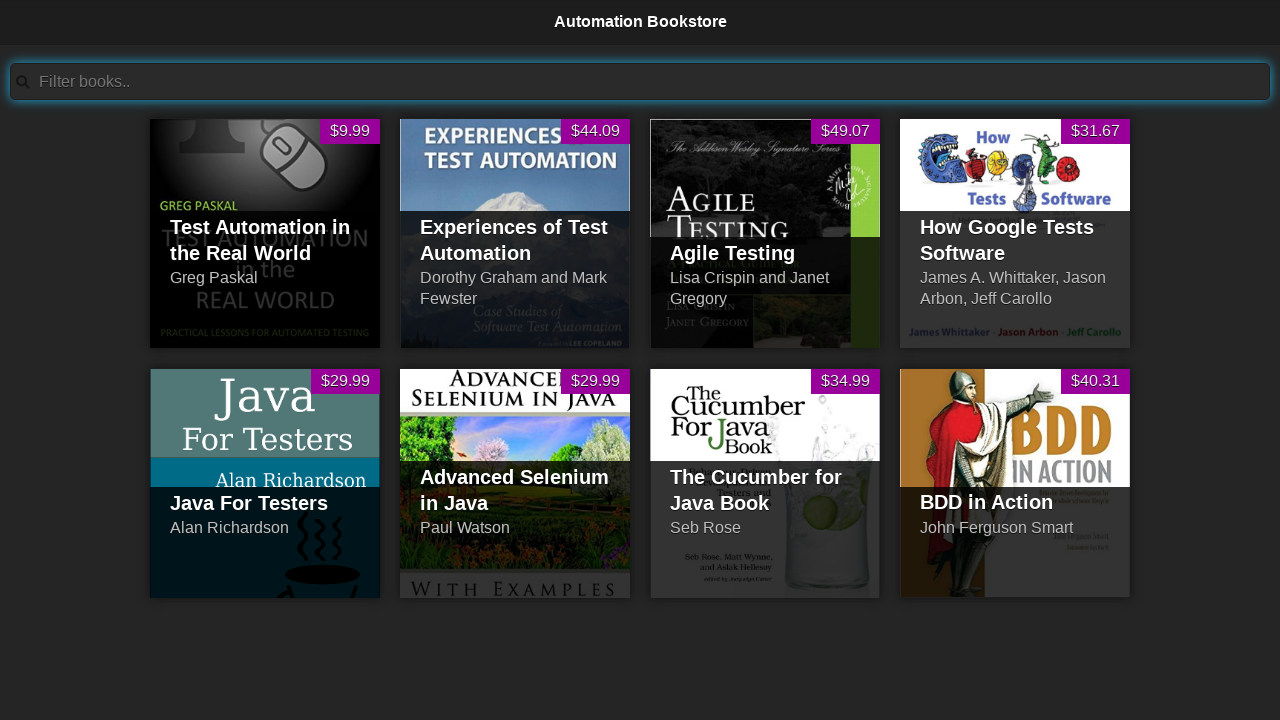